Tests alert handling by clicking a button to trigger an alert dialog and accepting it

Starting URL: https://www.leafground.com/alert.xhtml

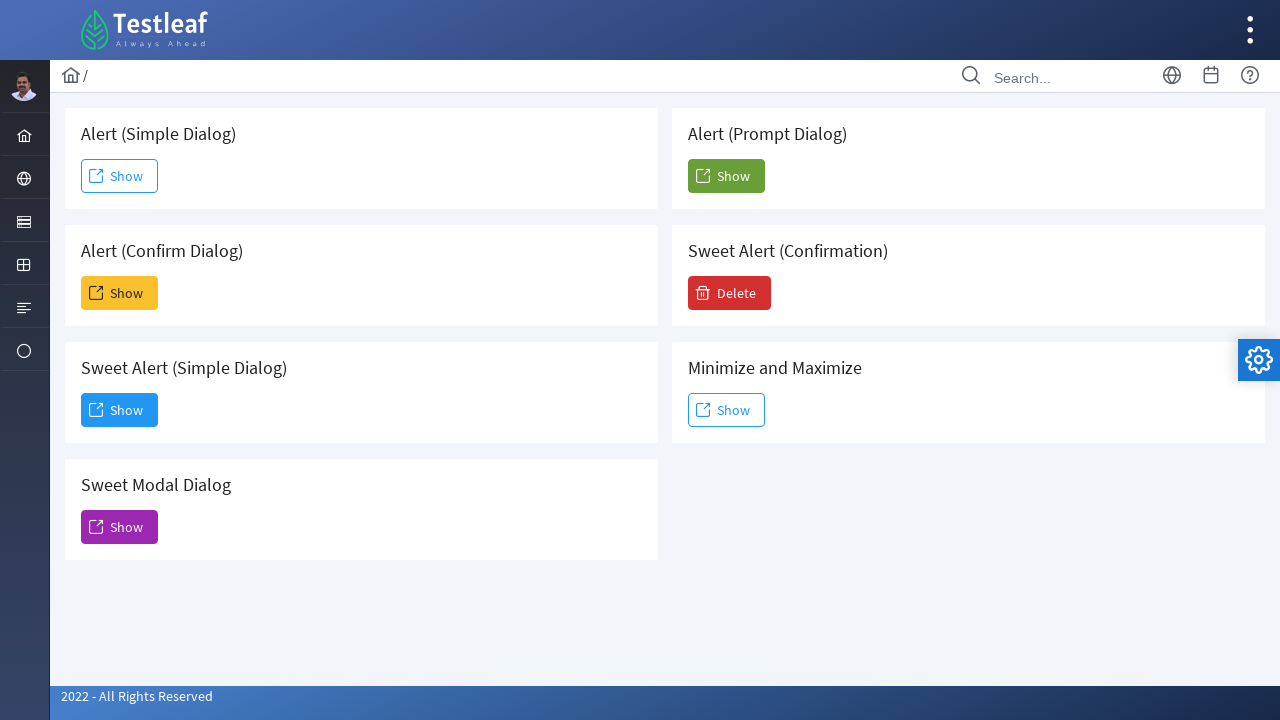

Clicked the second 'Show' button to trigger alert at (120, 293) on (//span[text()='Show'])[2]
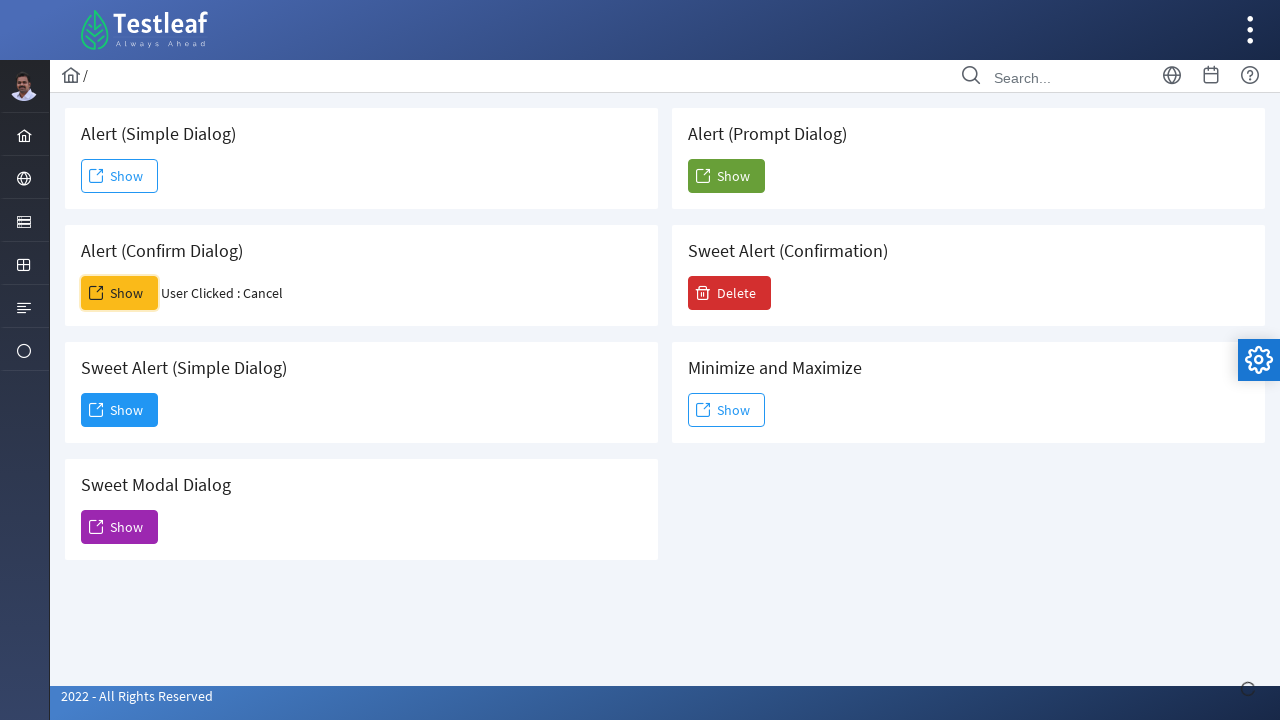

Registered dialog handler to accept alerts
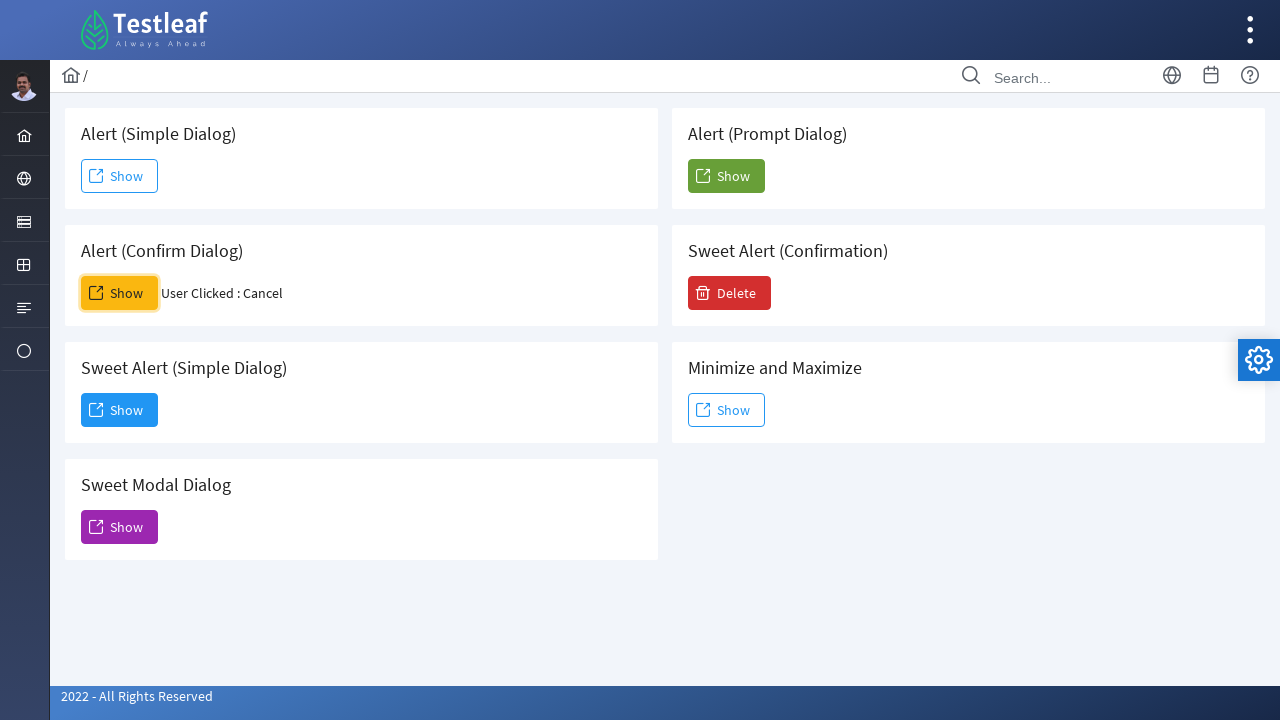

Clicked the second 'Show' button again to trigger and accept alert at (120, 293) on (//span[text()='Show'])[2]
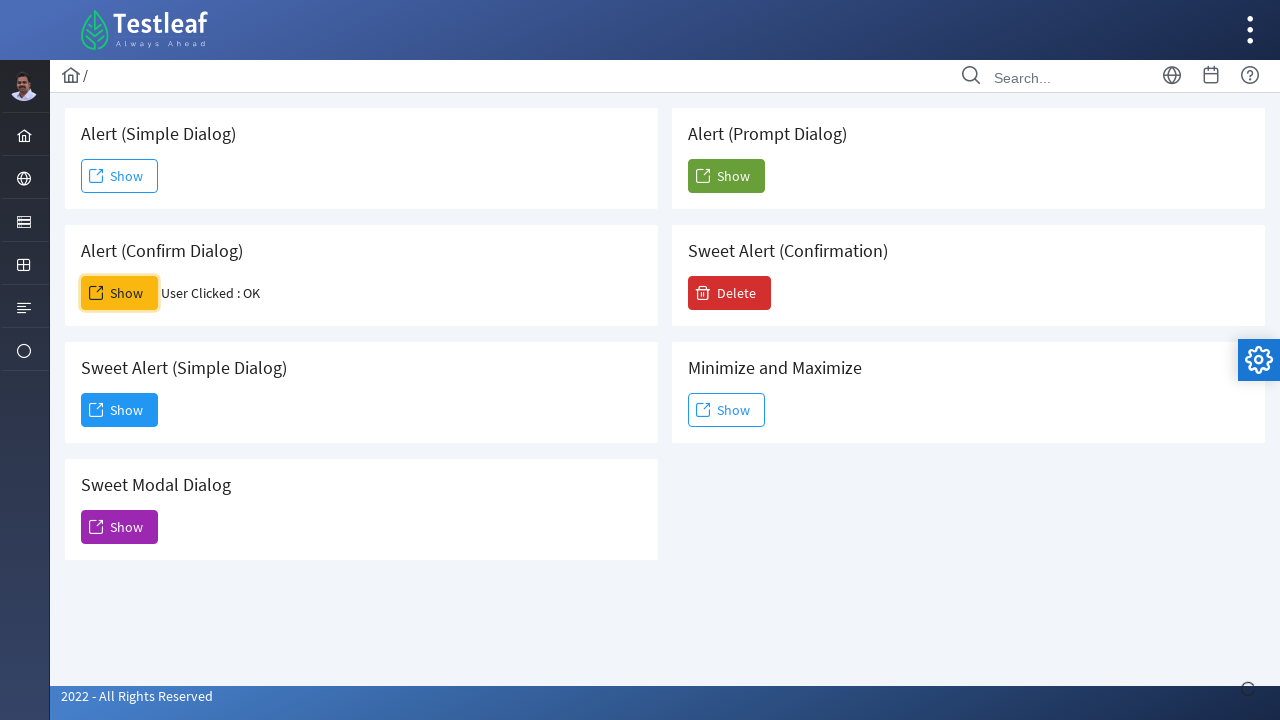

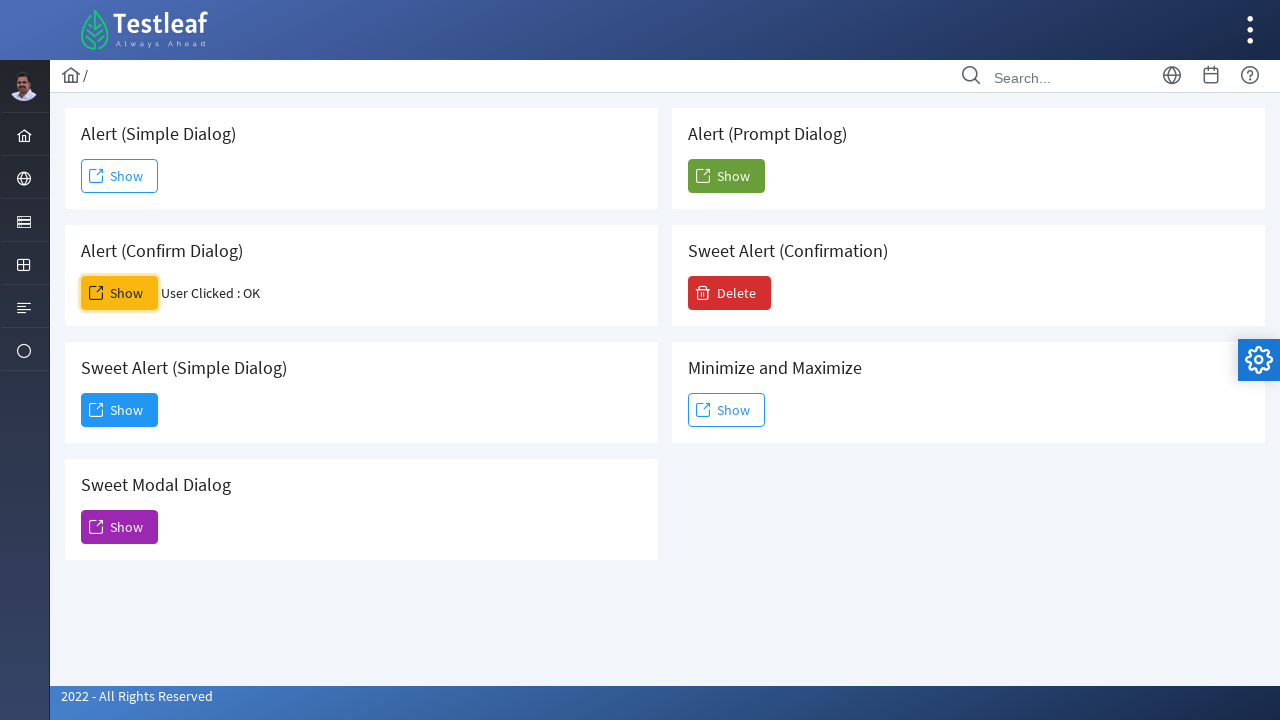